Tests selecting a pet species from the dropdown by clicking the species dropdown and selecting 'Cachorro' (Dog)

Starting URL: https://test-a-pet.vercel.app/

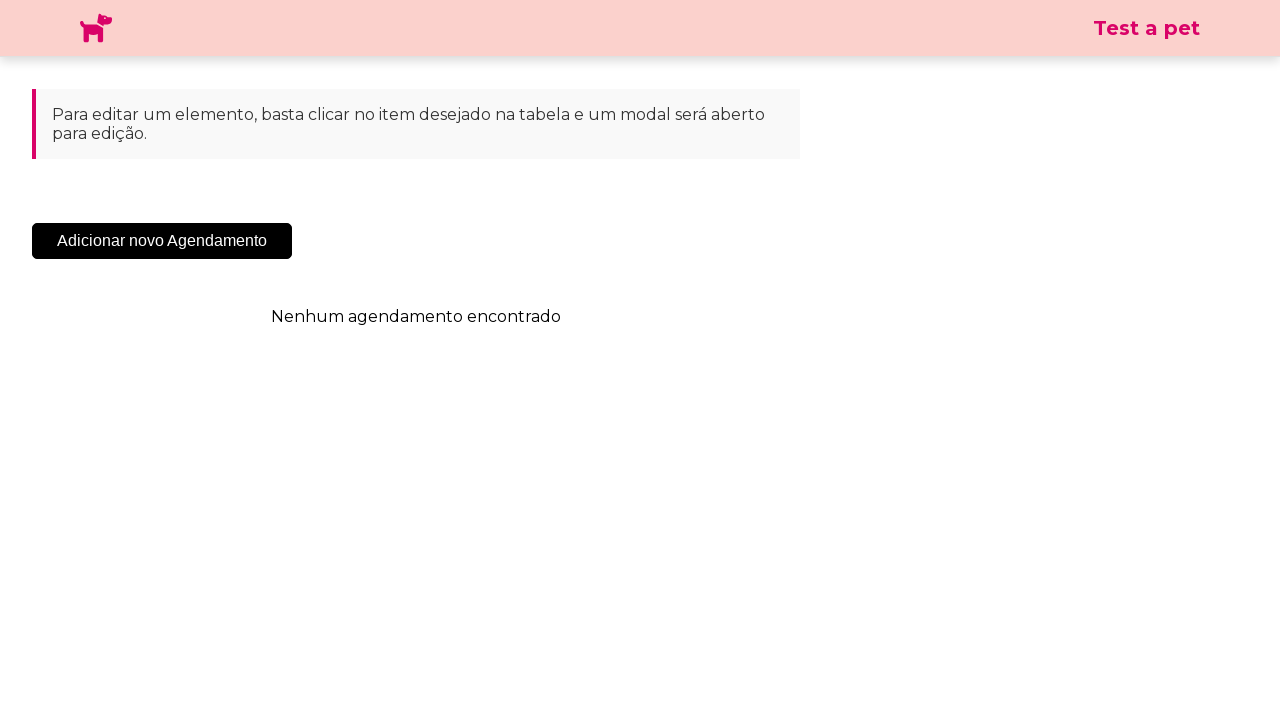

Clicked 'Add New Appointment' button at (162, 241) on .sc-cHqXqK.kZzwzX
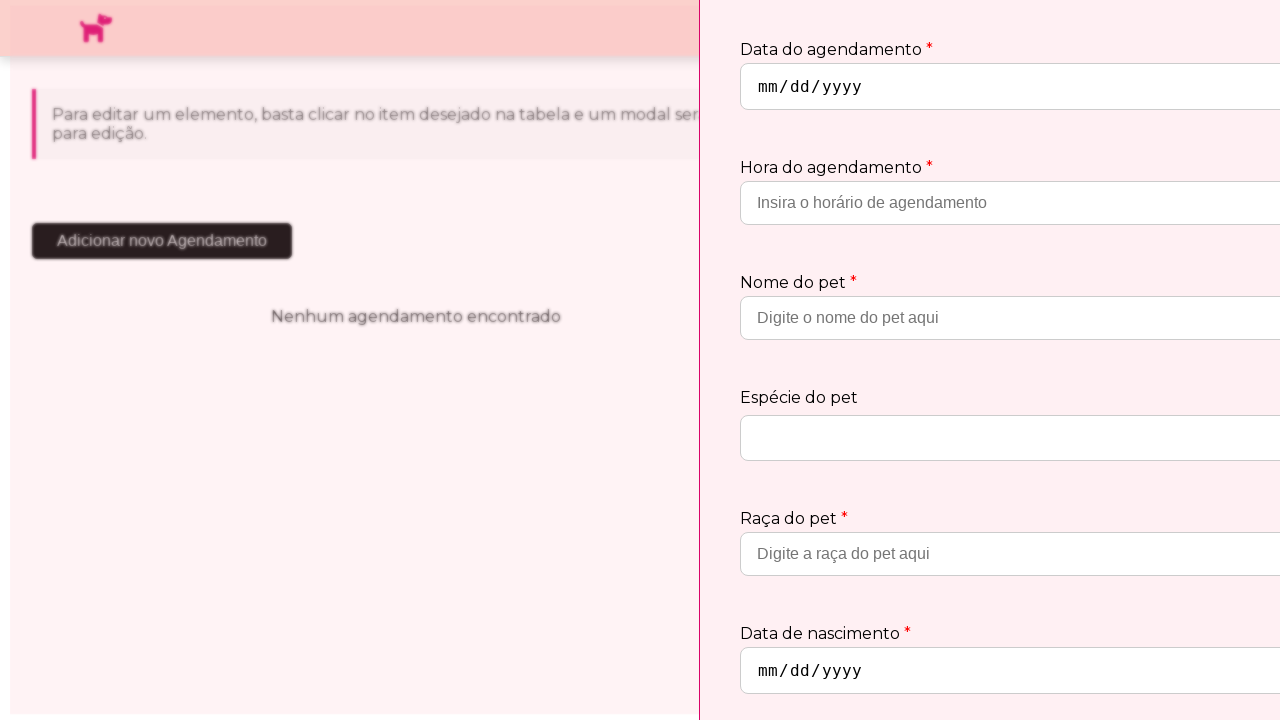

Modal appeared with species dropdown selector
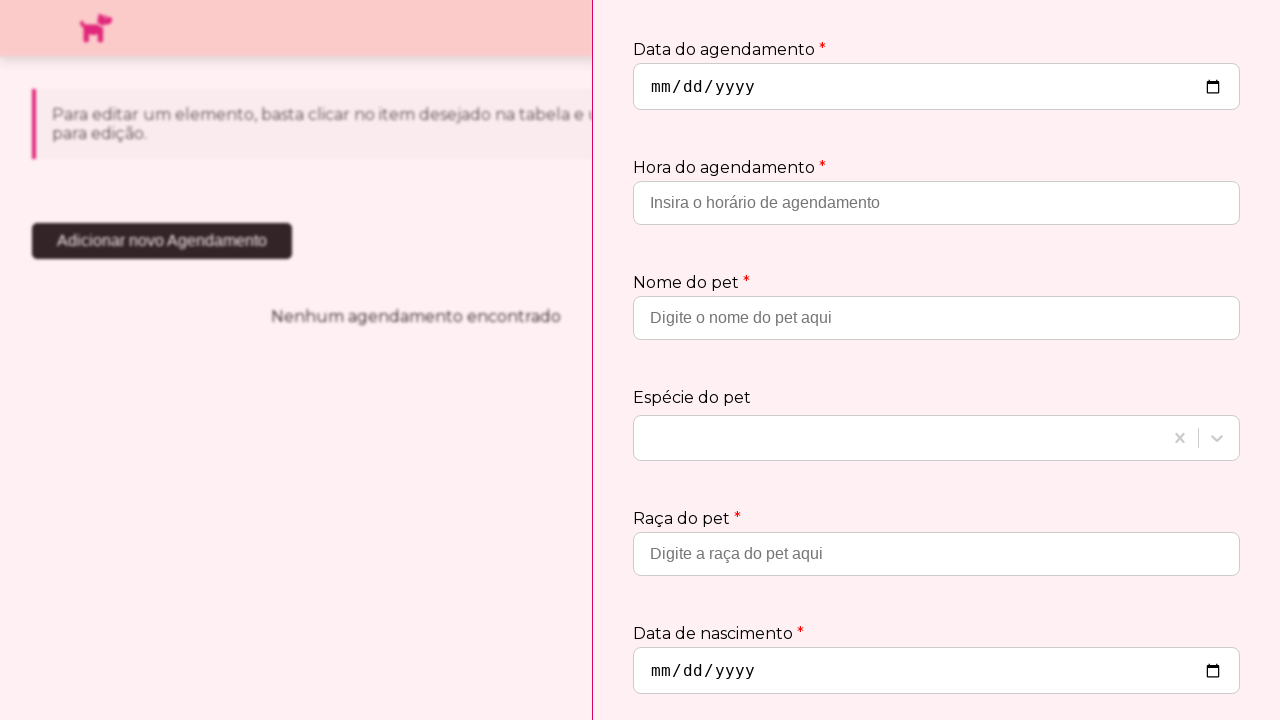

Clicked species dropdown to open options at (900, 438) on .css-19bb58m
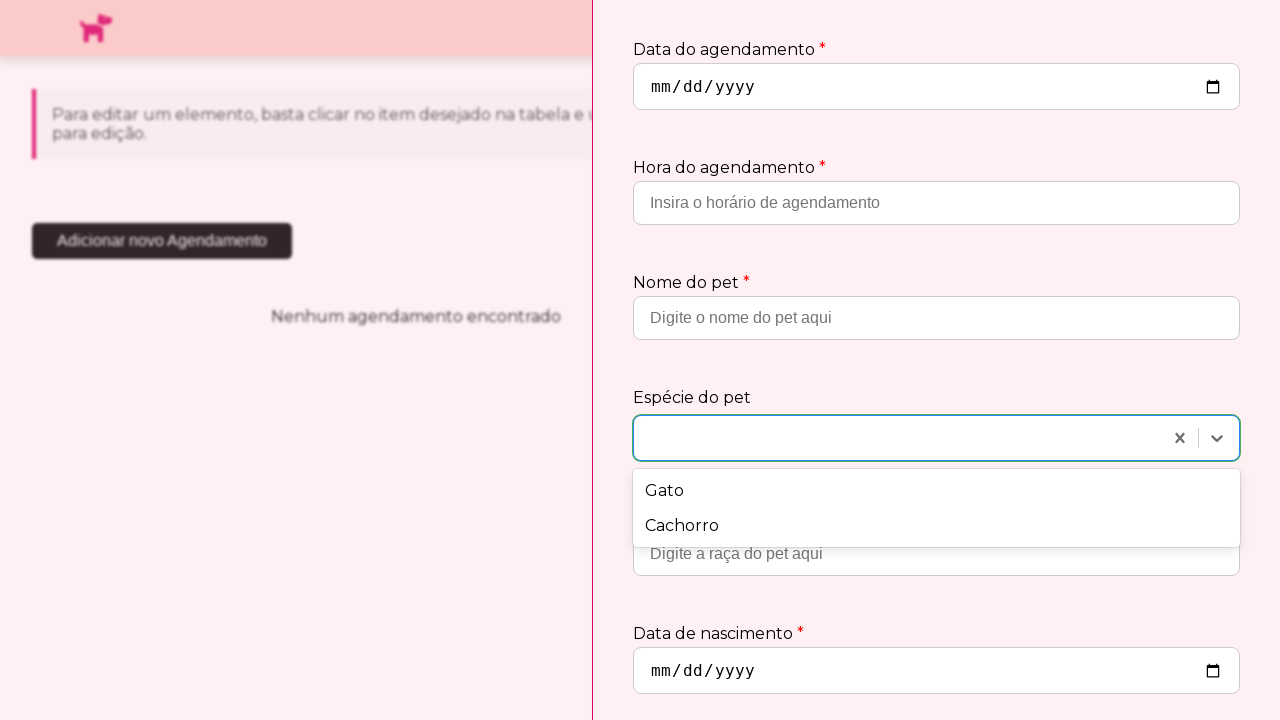

Selected 'Cachorro' (Dog) from species dropdown at (936, 526) on text=Cachorro
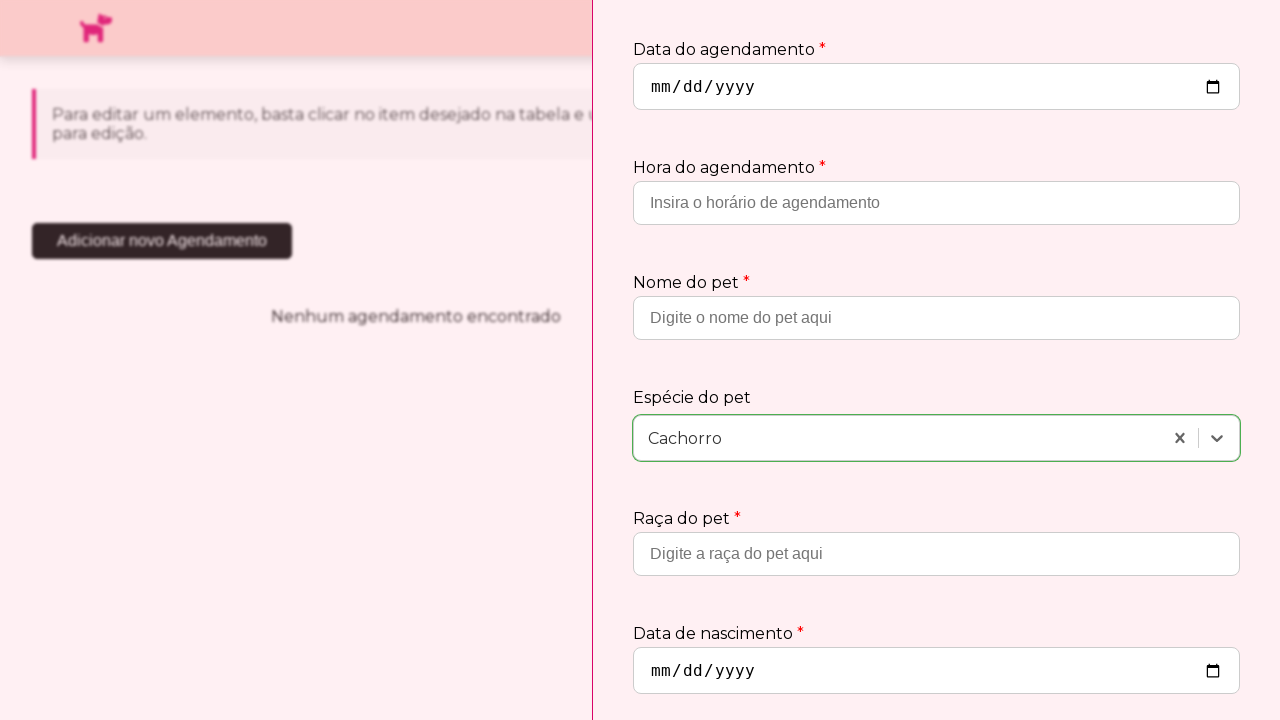

Verified 'Cachorro' species selection is displayed
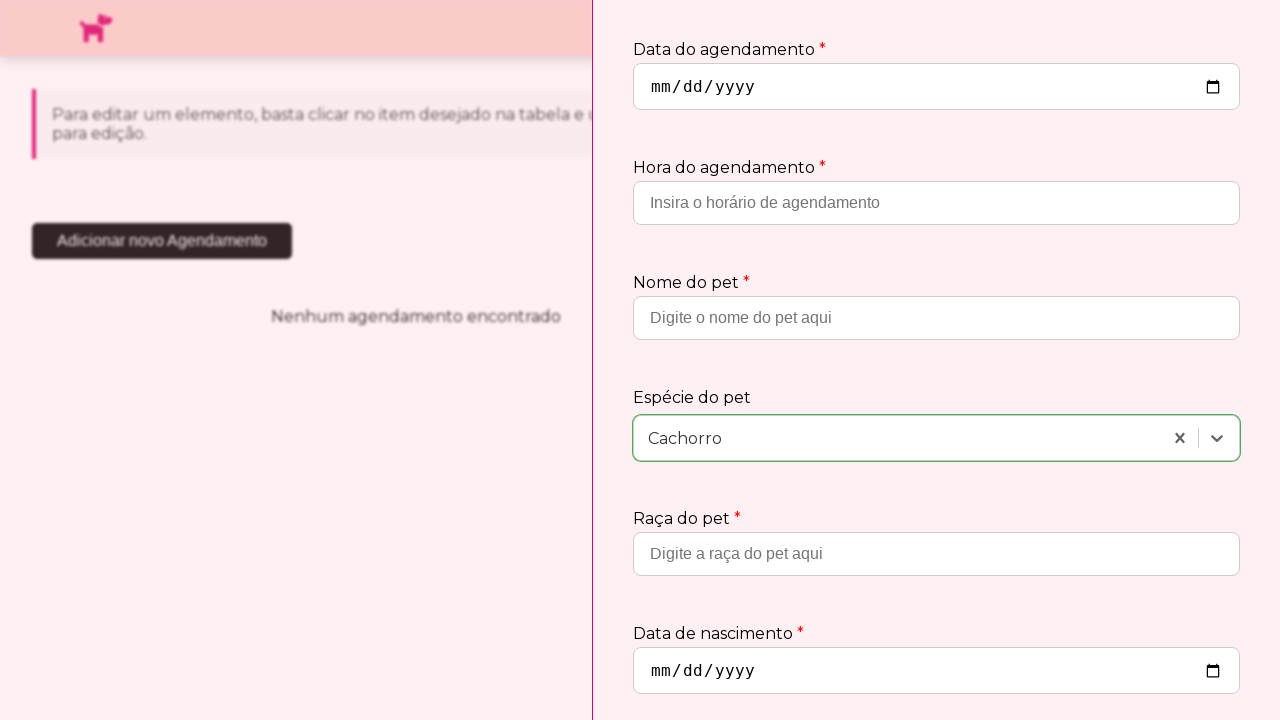

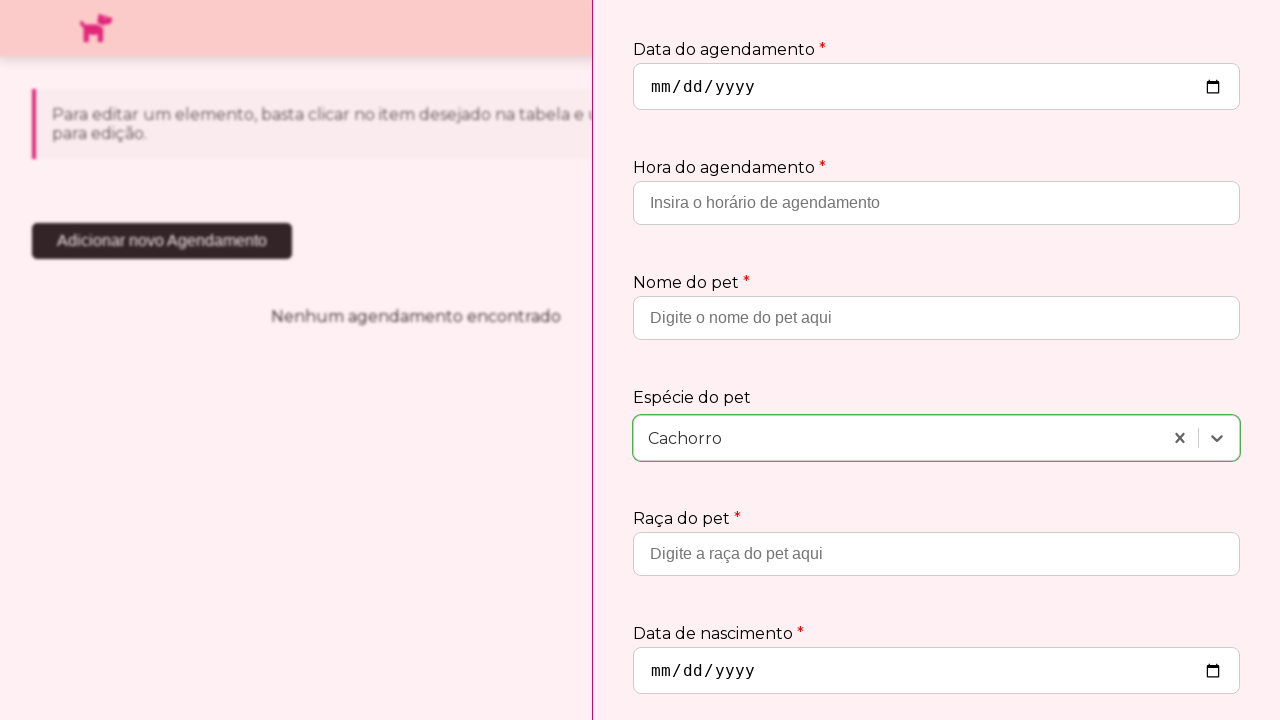